Tests that completed items are removed when the Clear completed button is clicked.

Starting URL: https://demo.playwright.dev/todomvc

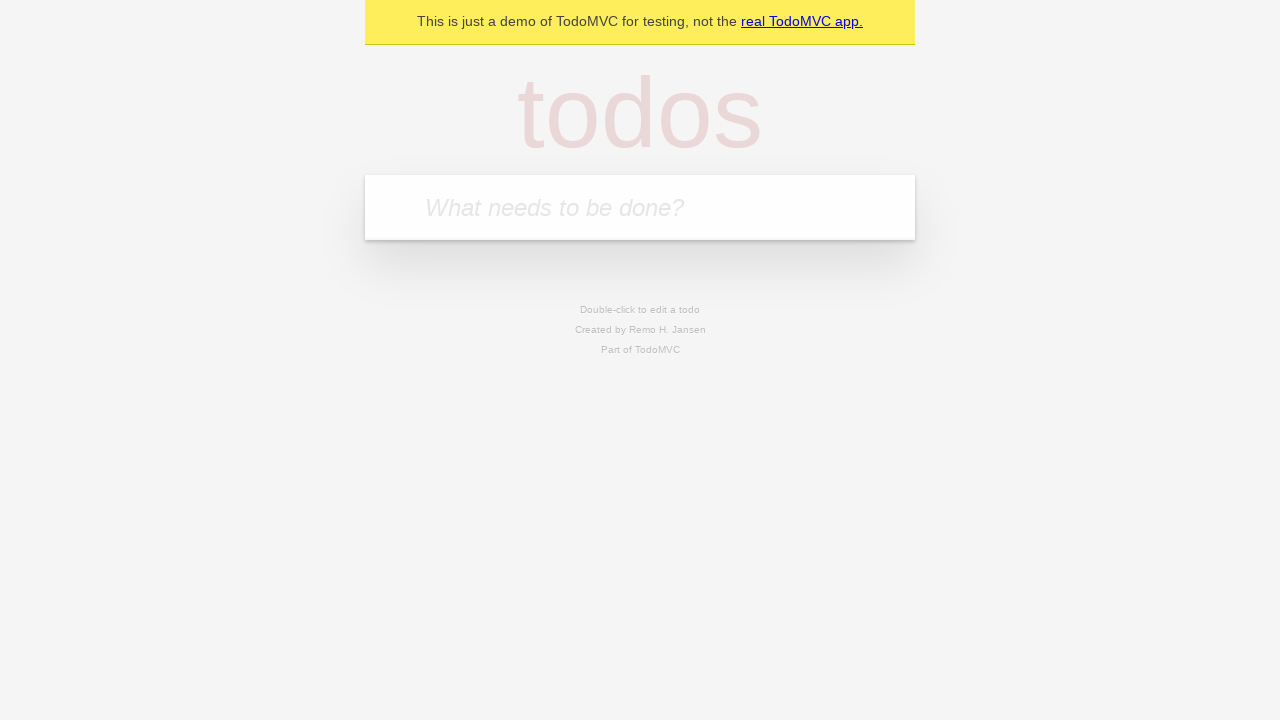

Filled todo input with 'buy some cheese' on internal:attr=[placeholder="What needs to be done?"i]
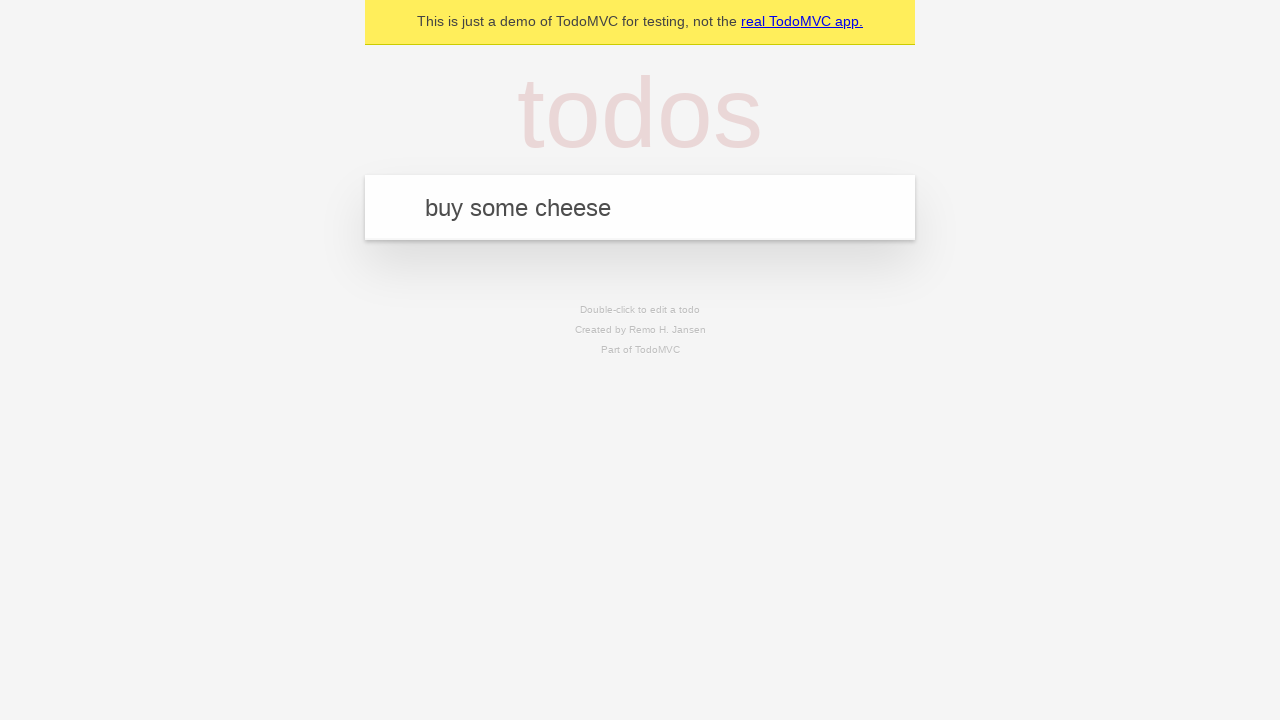

Pressed Enter to add first todo item on internal:attr=[placeholder="What needs to be done?"i]
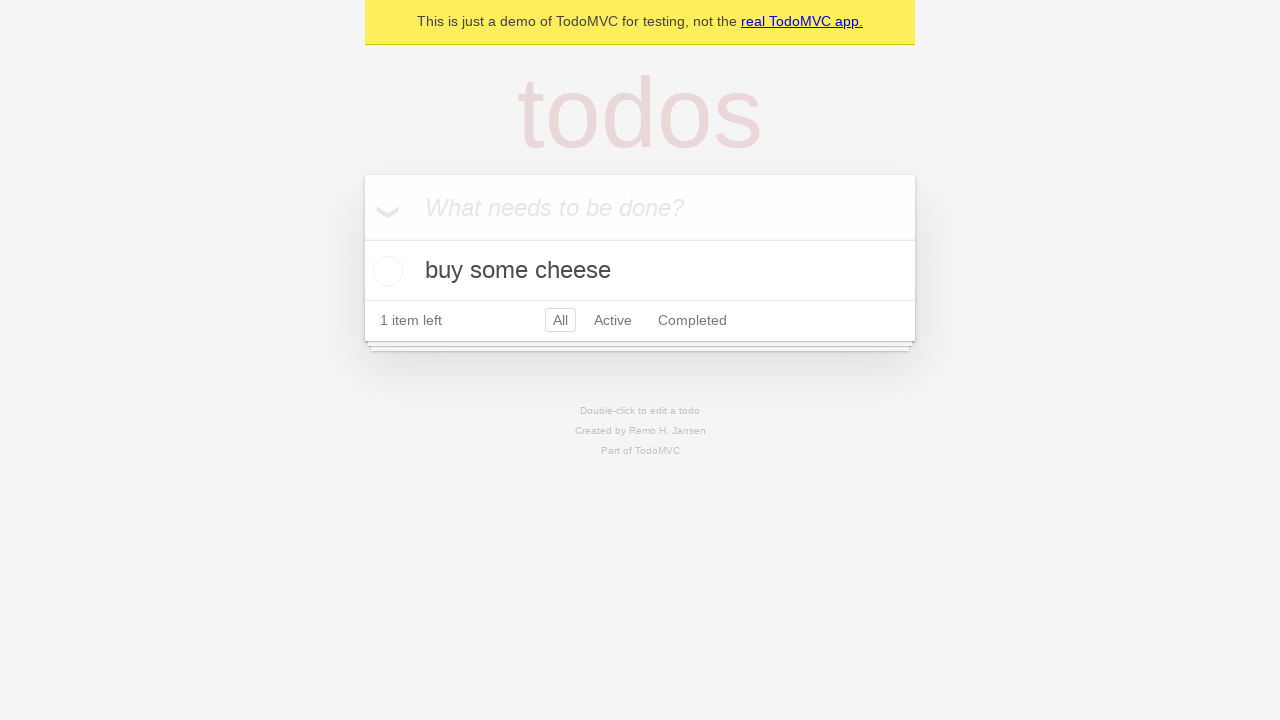

Filled todo input with 'feed the cat' on internal:attr=[placeholder="What needs to be done?"i]
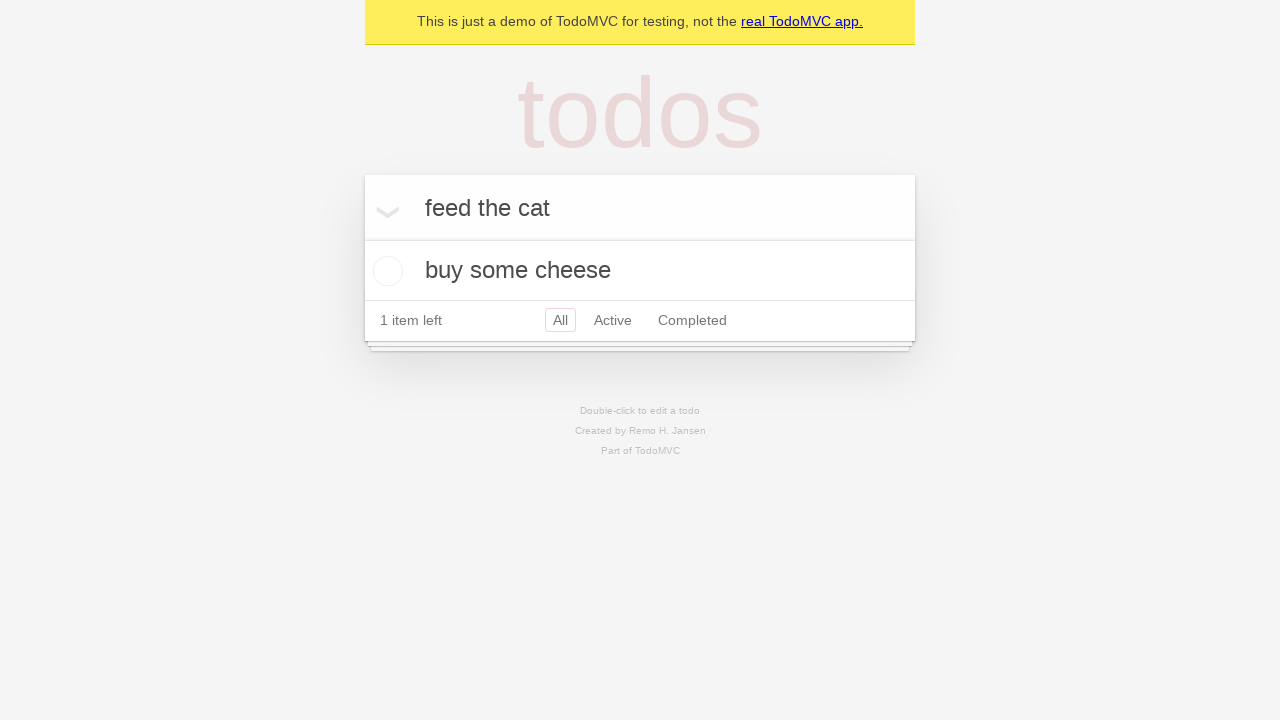

Pressed Enter to add second todo item on internal:attr=[placeholder="What needs to be done?"i]
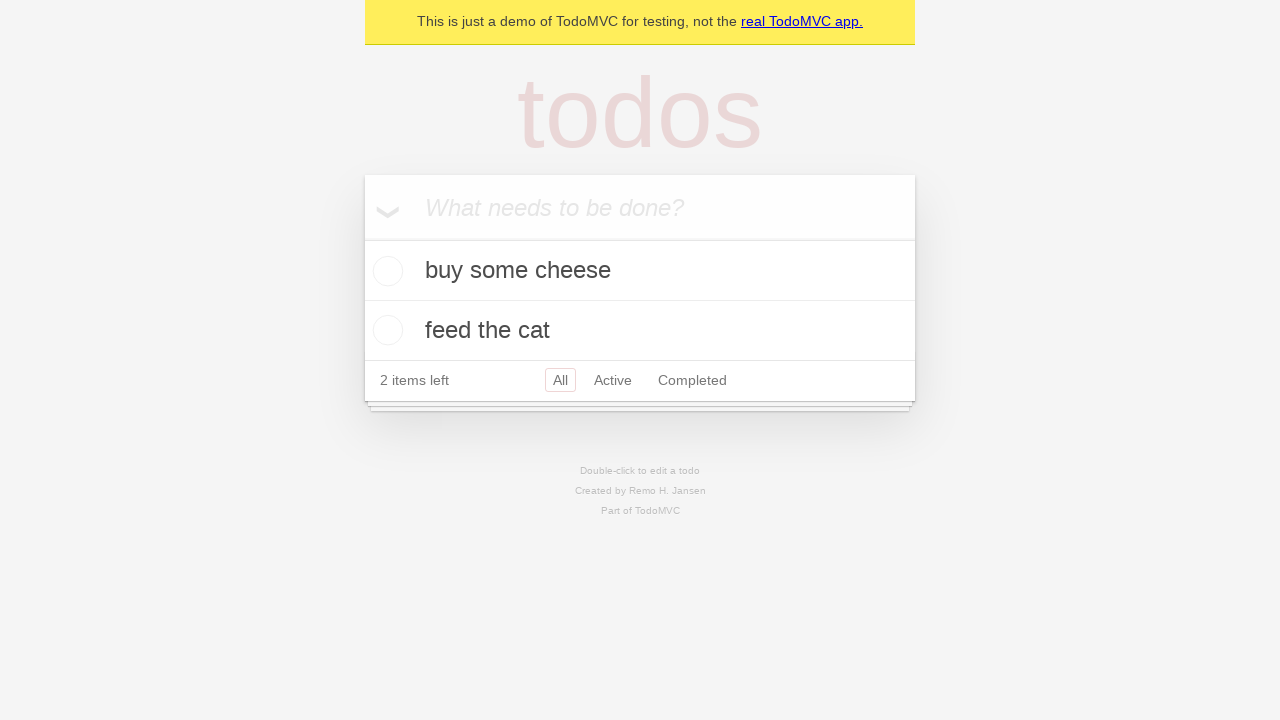

Filled todo input with 'book a doctors appointment' on internal:attr=[placeholder="What needs to be done?"i]
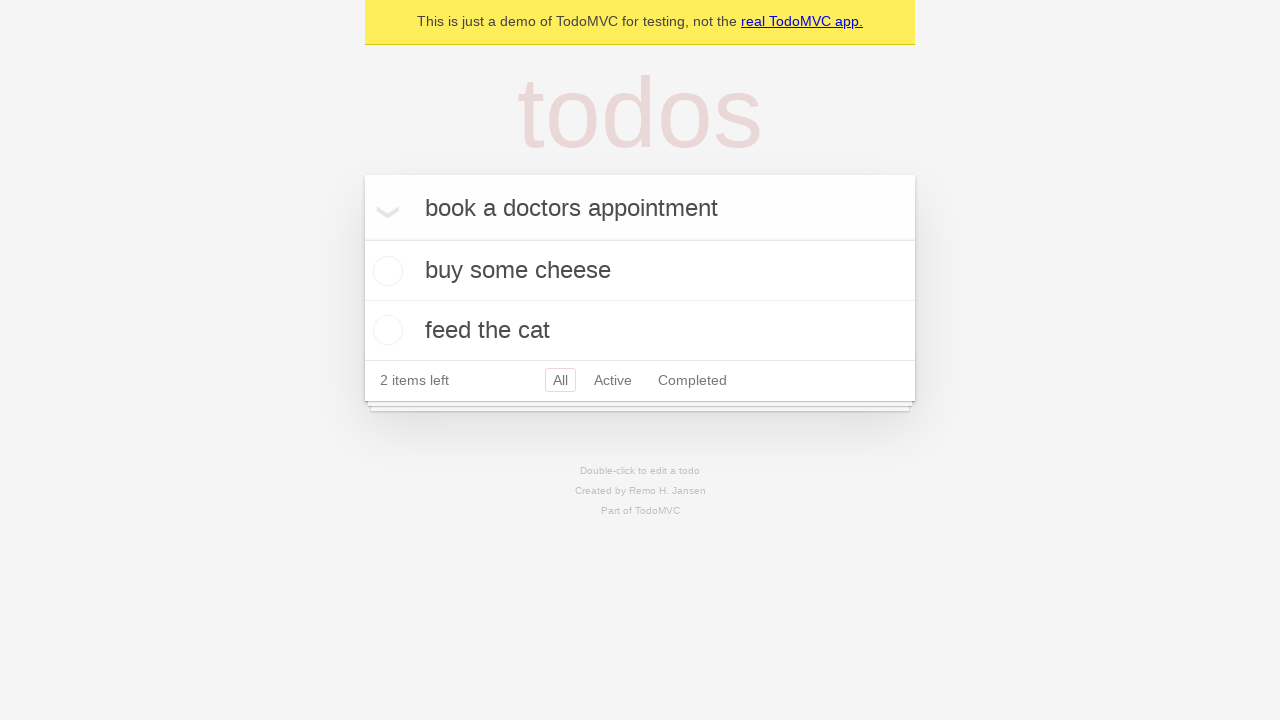

Pressed Enter to add third todo item on internal:attr=[placeholder="What needs to be done?"i]
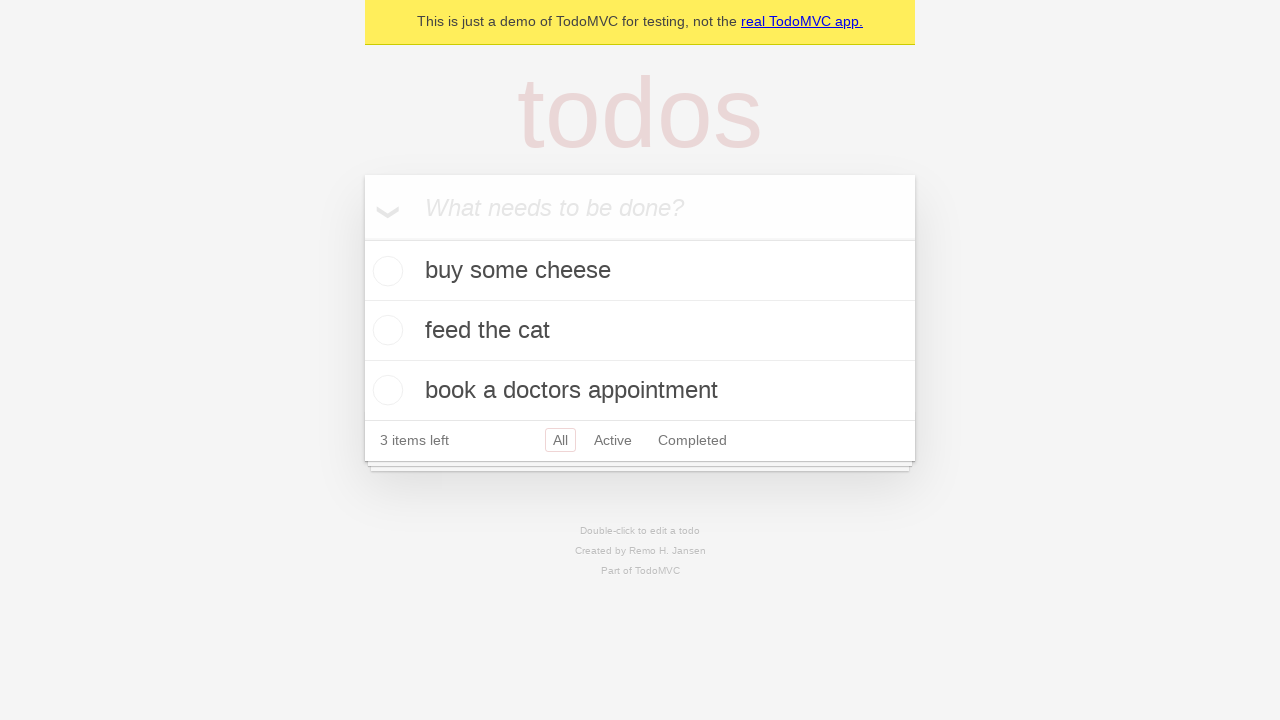

Checked the second todo item checkbox at (385, 330) on [data-testid='todo-item'] >> nth=1 >> internal:role=checkbox
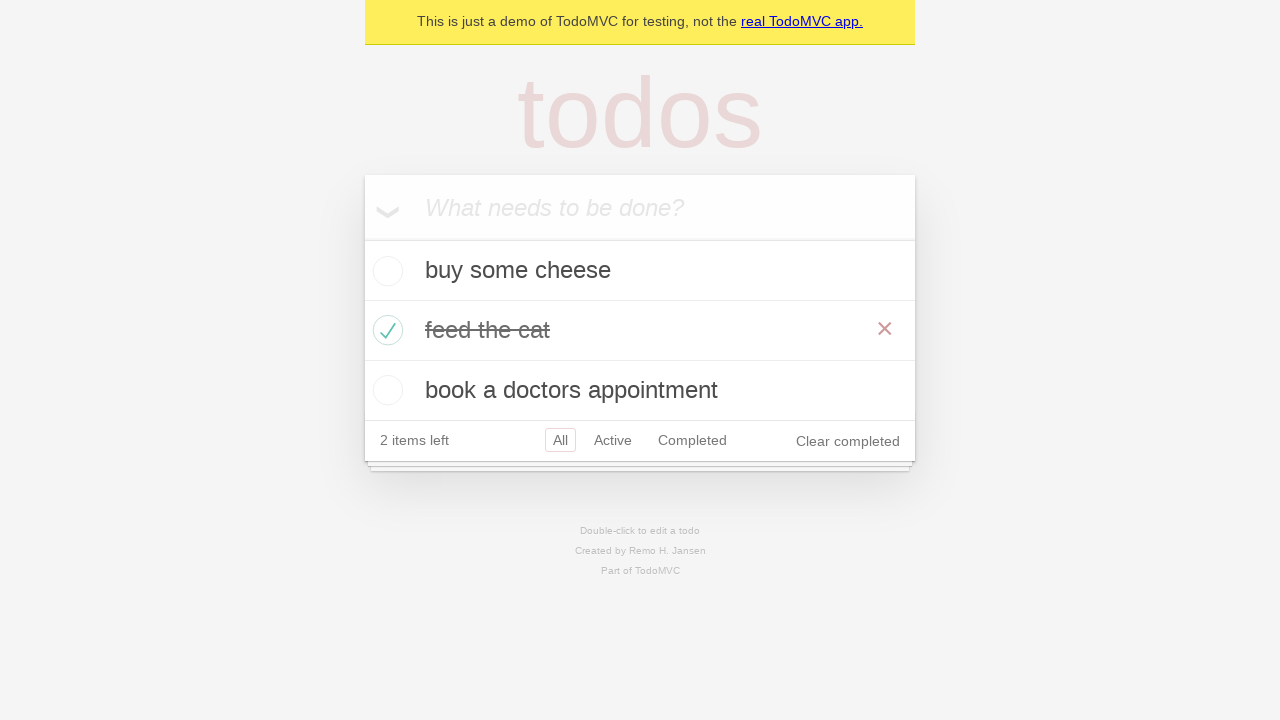

Clicked Clear completed button to remove completed items at (848, 441) on internal:role=button[name="Clear completed"i]
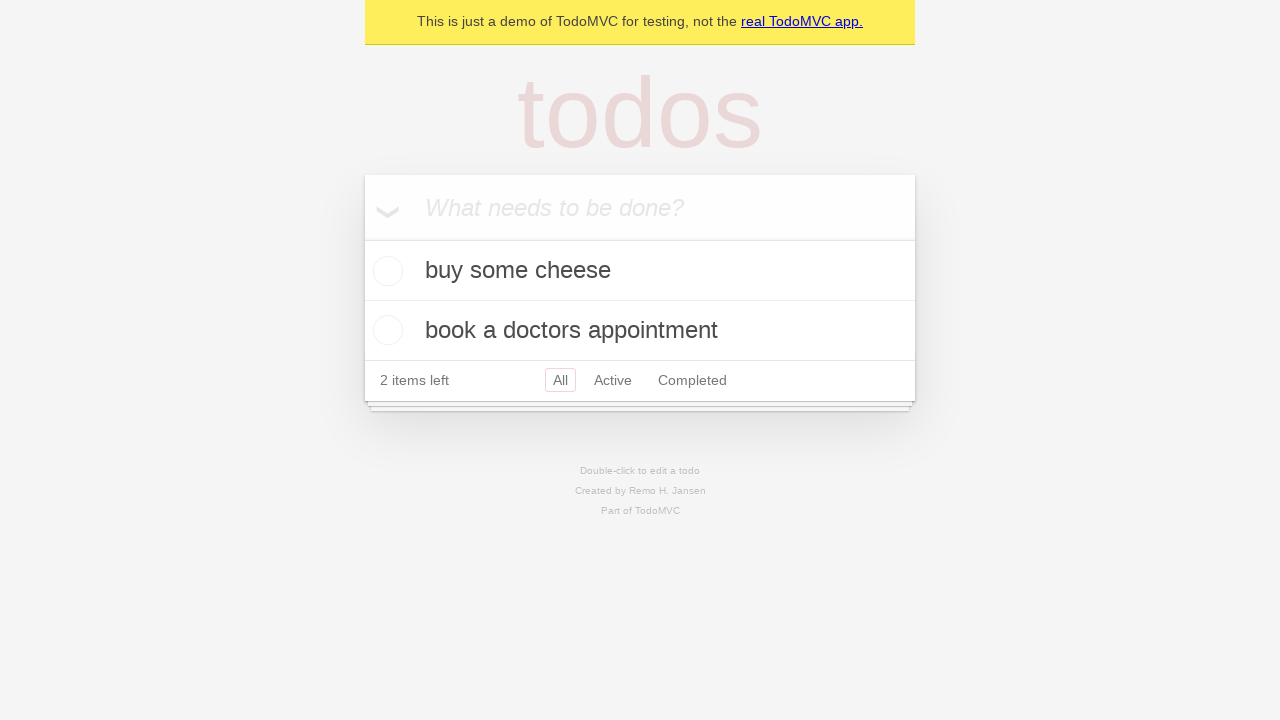

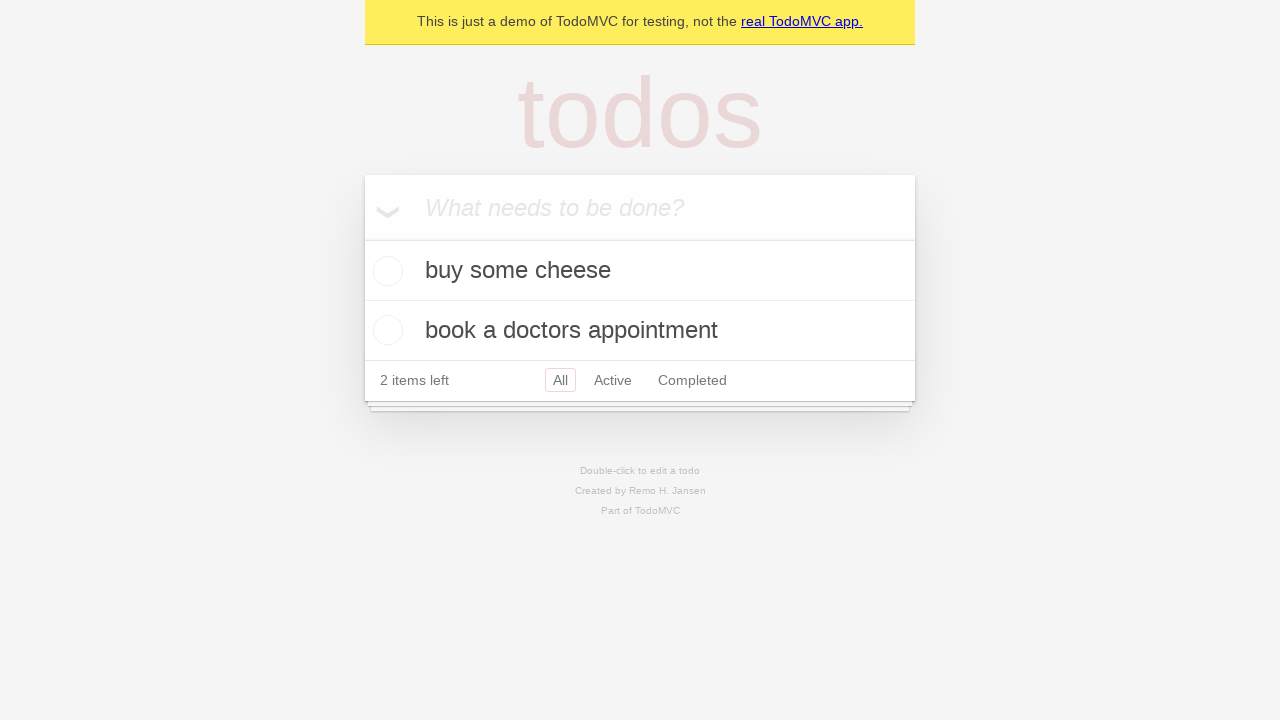